Tests page scrolling functionality by navigating to the Selenium website and scrolling down by 500 pixels using JavaScript execution.

Starting URL: https://www.selenium.dev

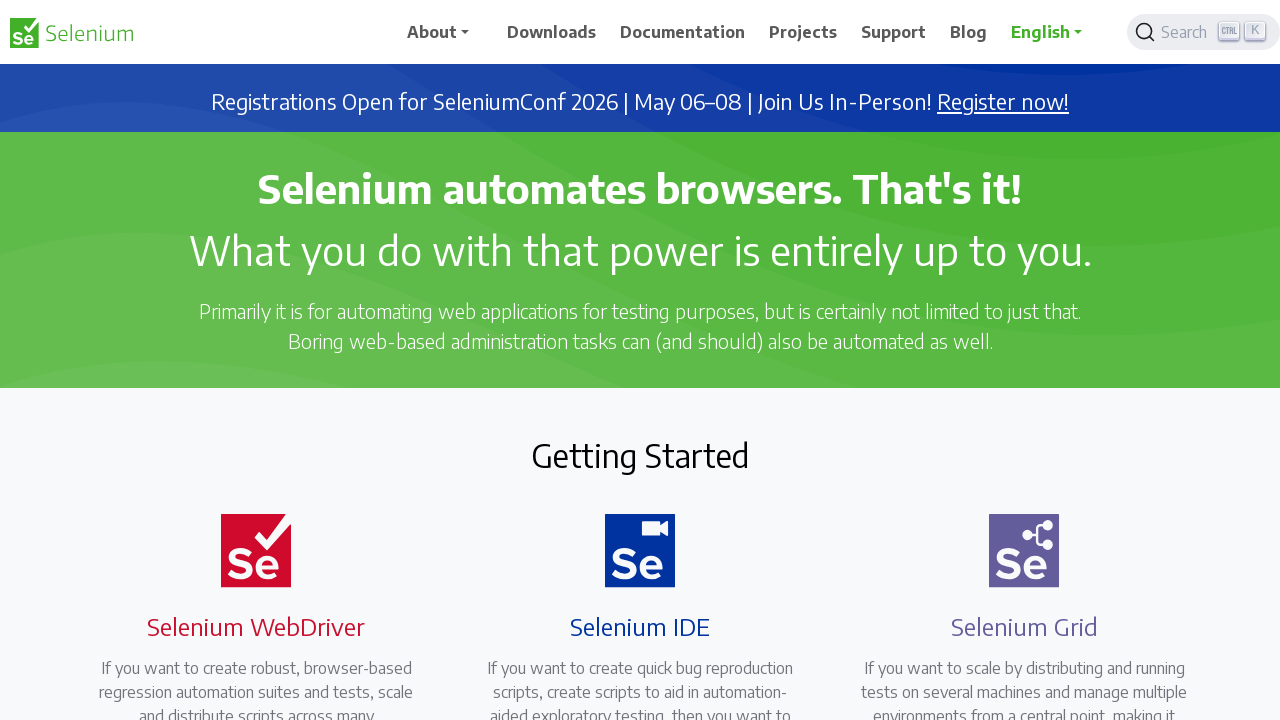

Navigated to Selenium website at https://www.selenium.dev
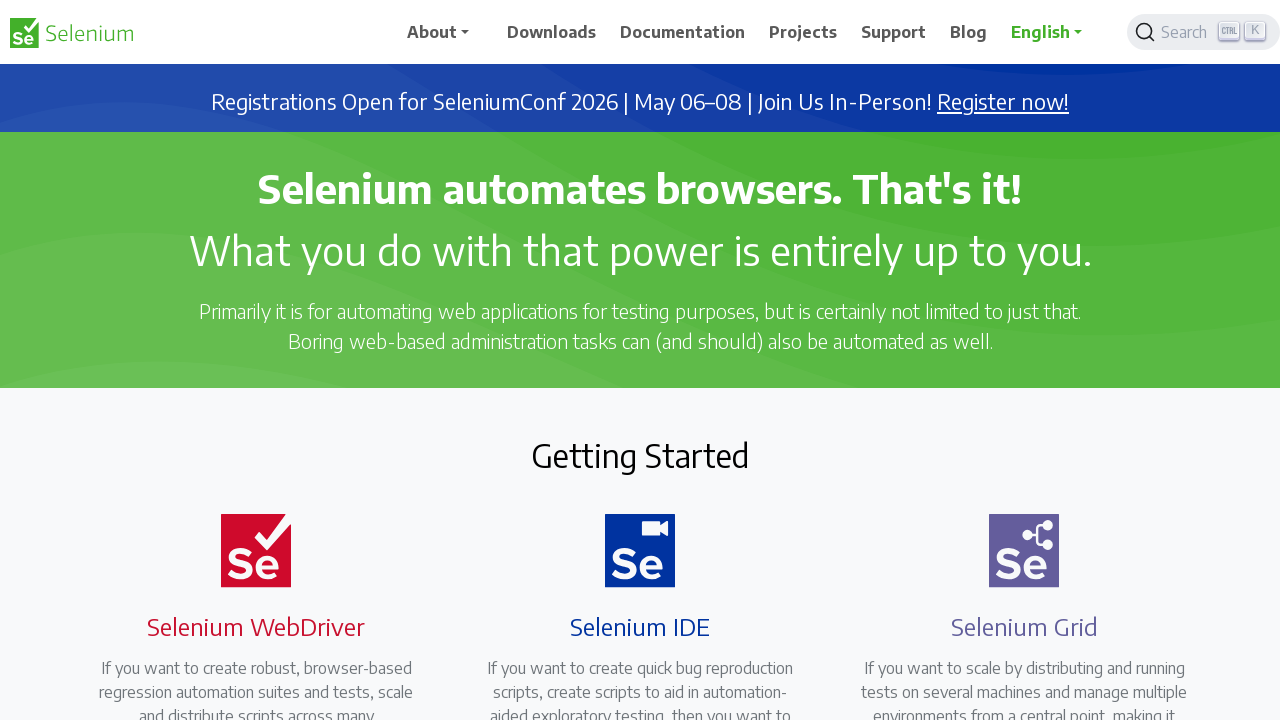

Scrolled down the page by 500 pixels using JavaScript
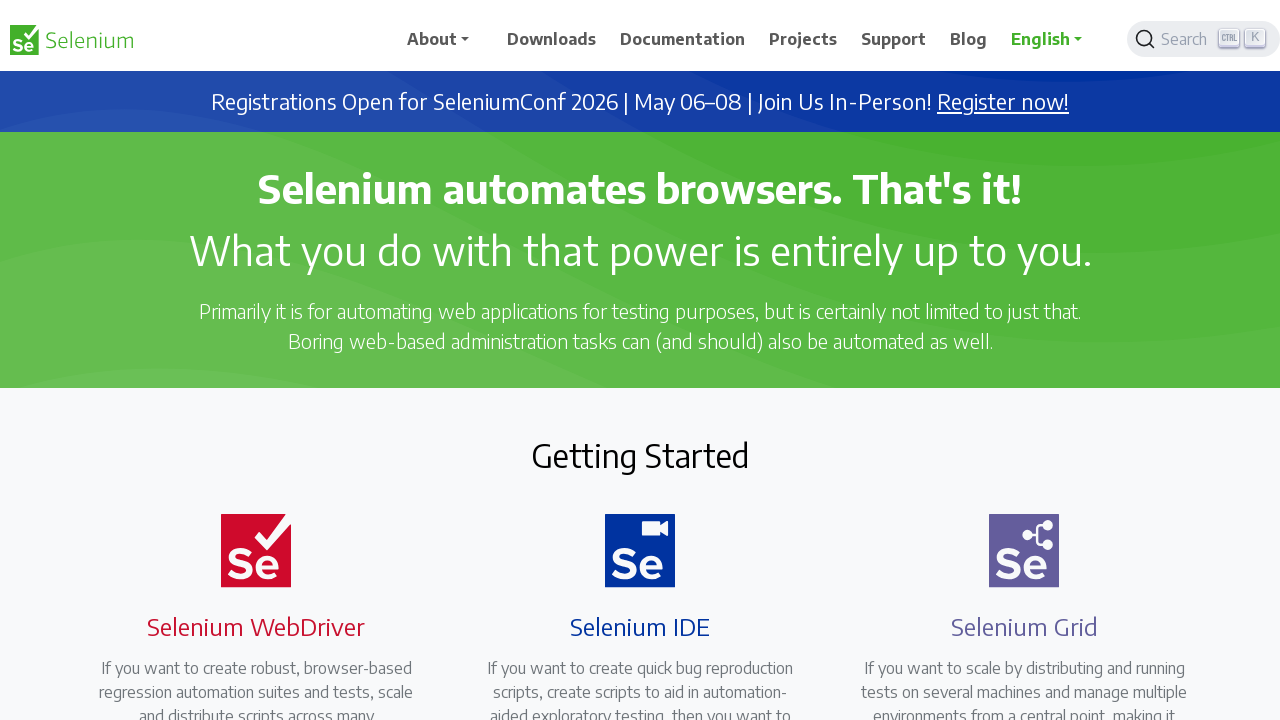

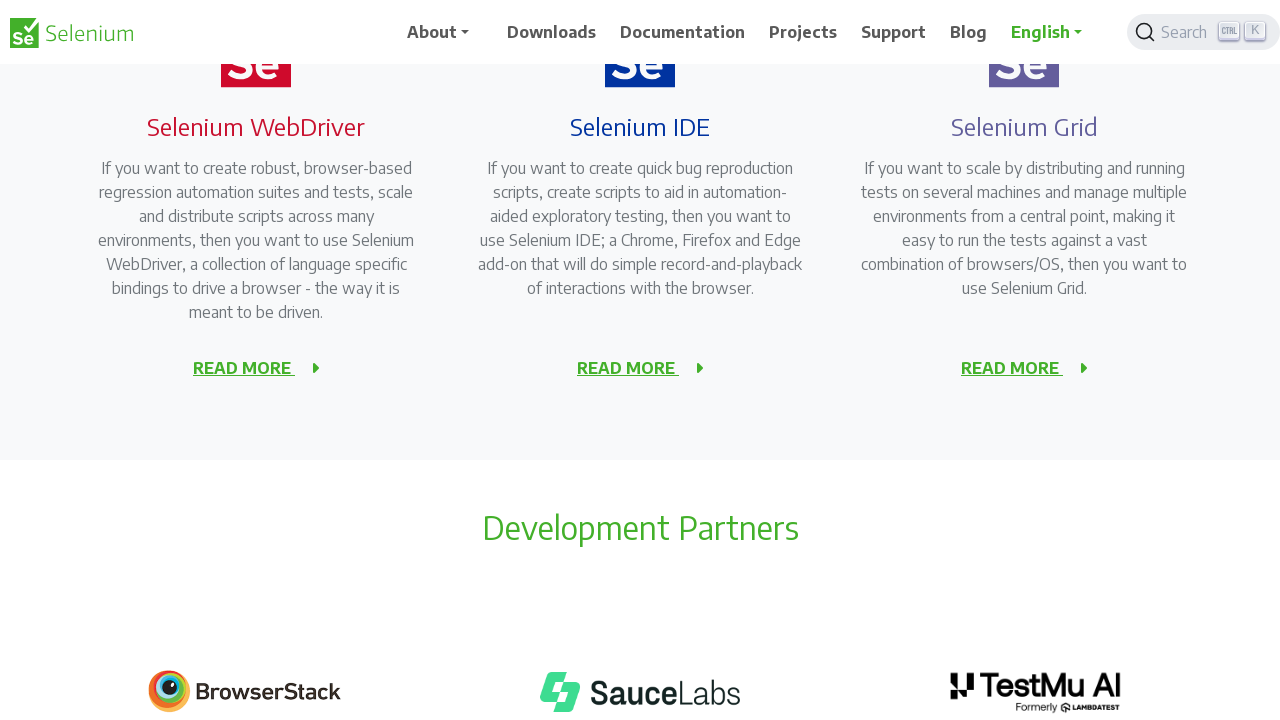